Tests that a todo item is removed if edited to an empty string

Starting URL: https://demo.playwright.dev/todomvc

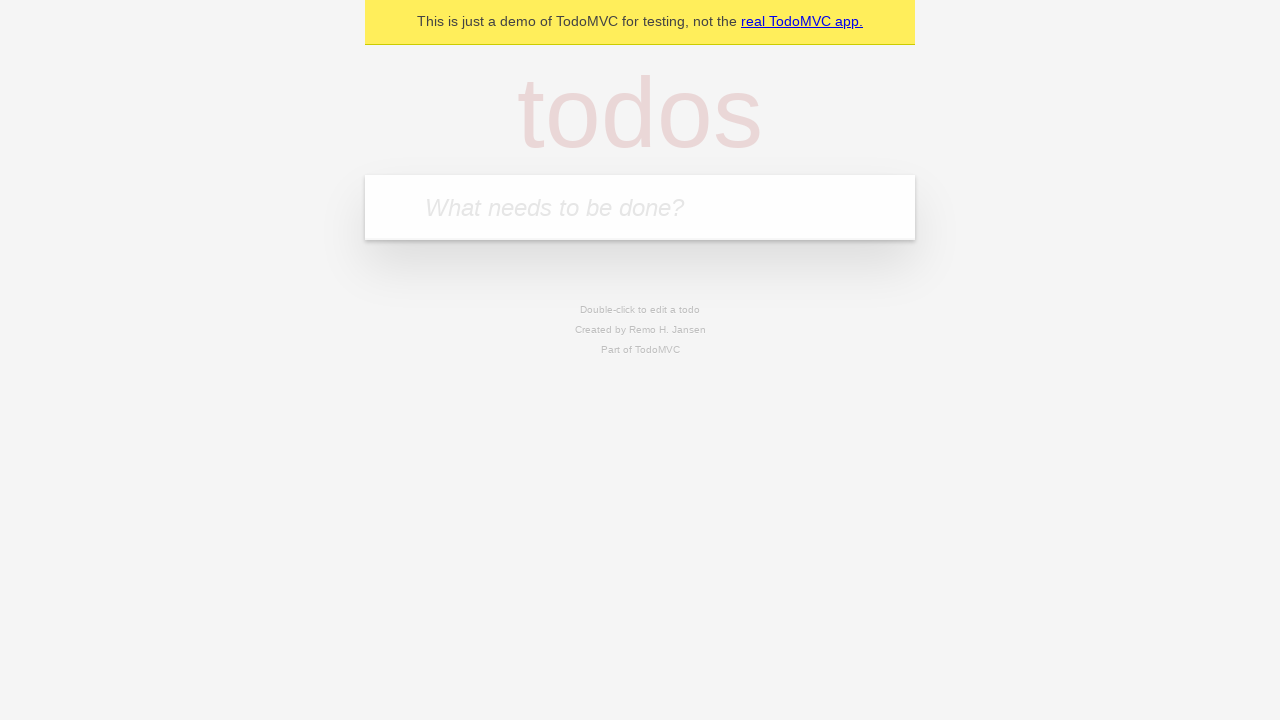

Filled todo input with 'buy some cheese' on internal:attr=[placeholder="What needs to be done?"i]
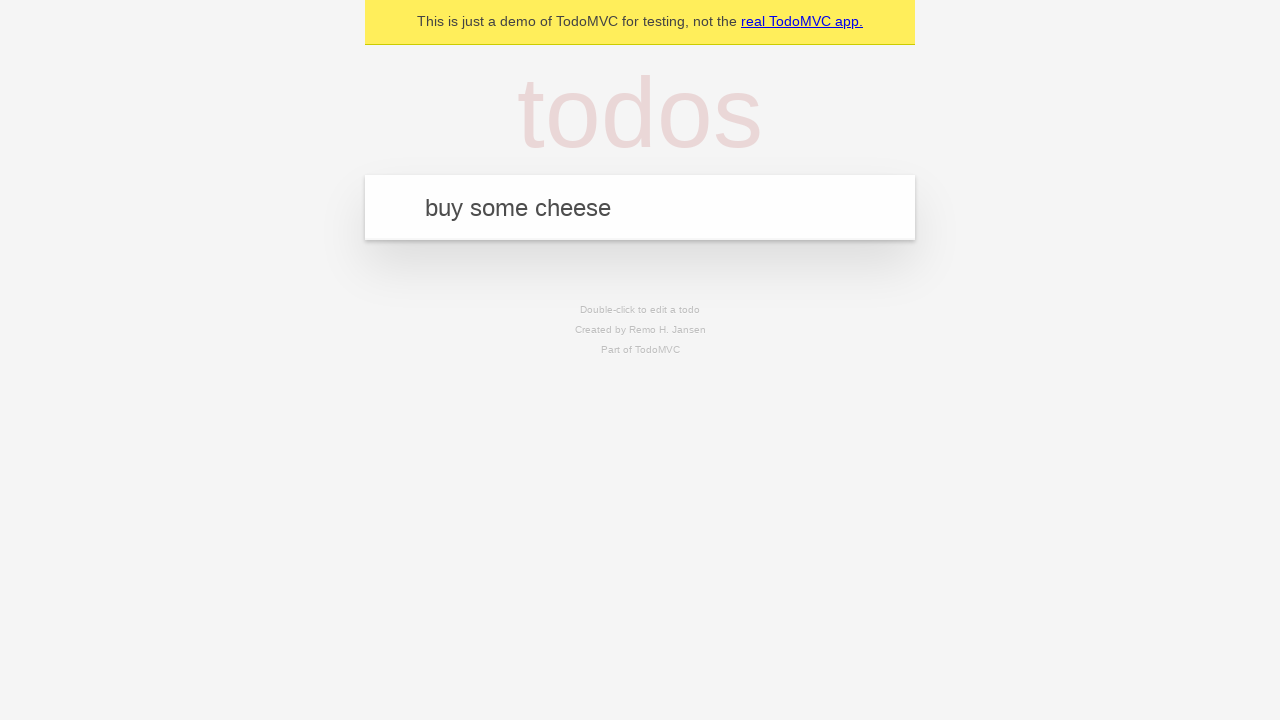

Pressed Enter to create first todo item on internal:attr=[placeholder="What needs to be done?"i]
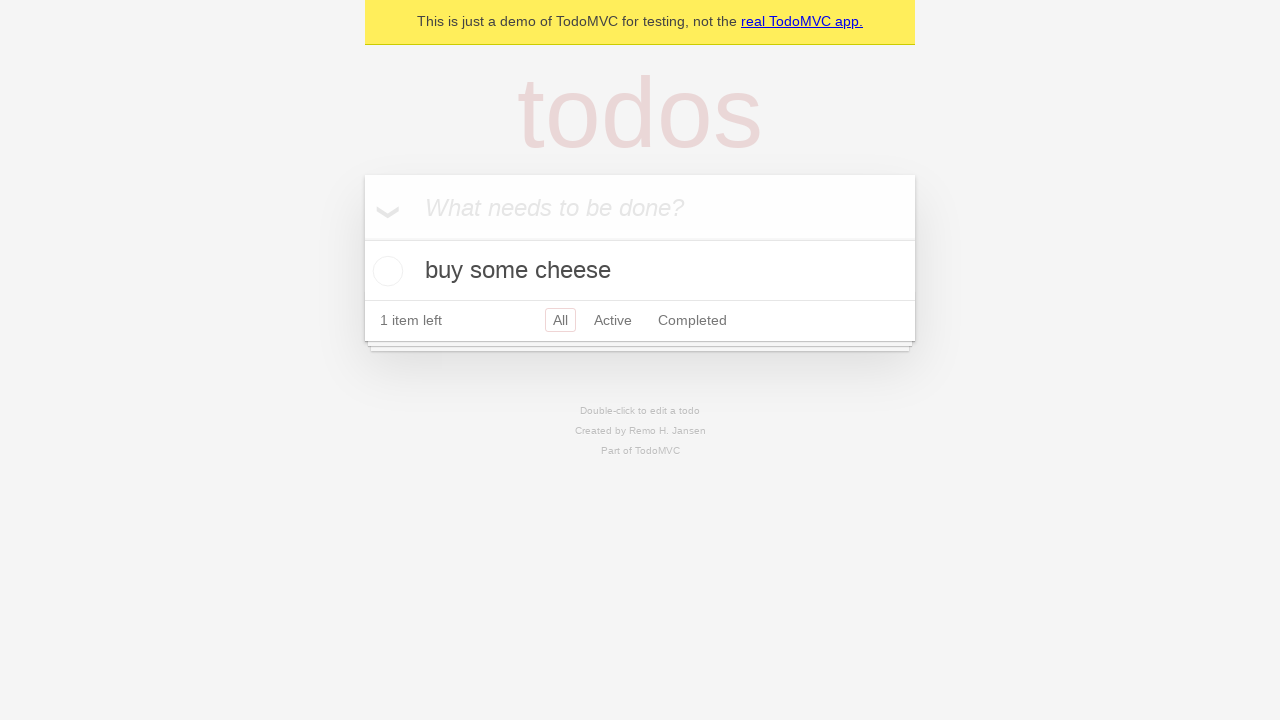

Filled todo input with 'feed the cat' on internal:attr=[placeholder="What needs to be done?"i]
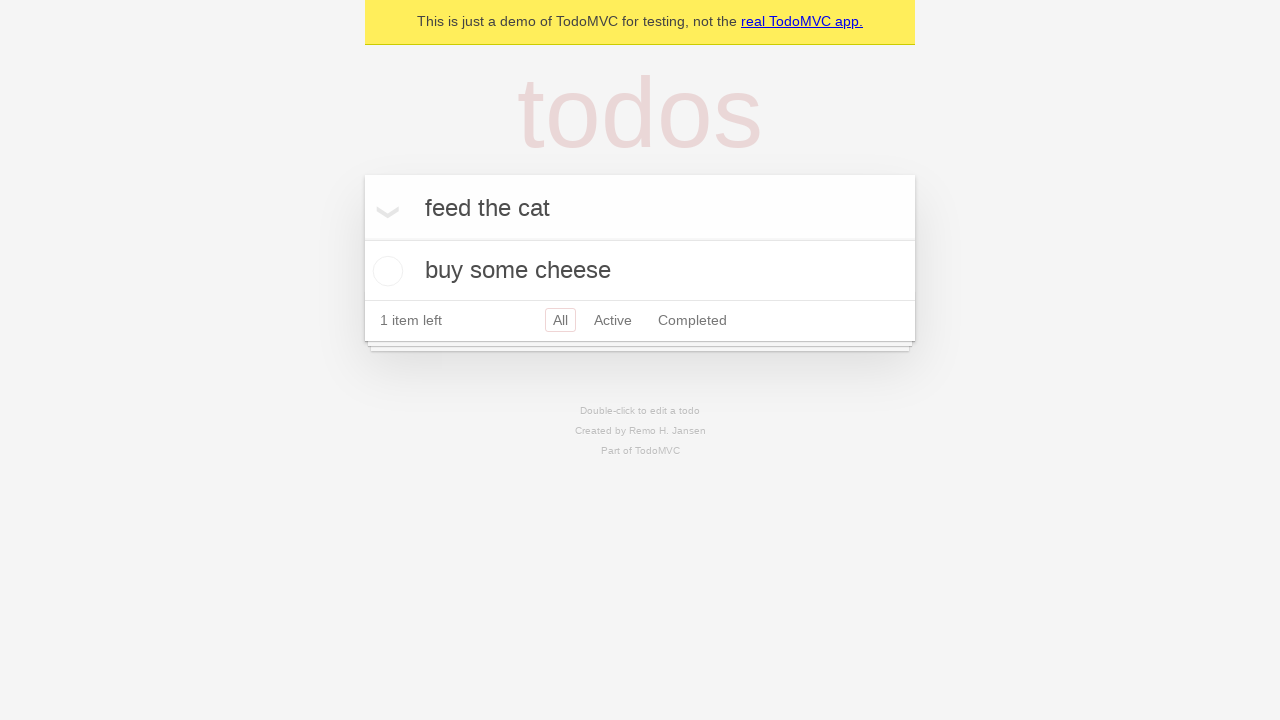

Pressed Enter to create second todo item on internal:attr=[placeholder="What needs to be done?"i]
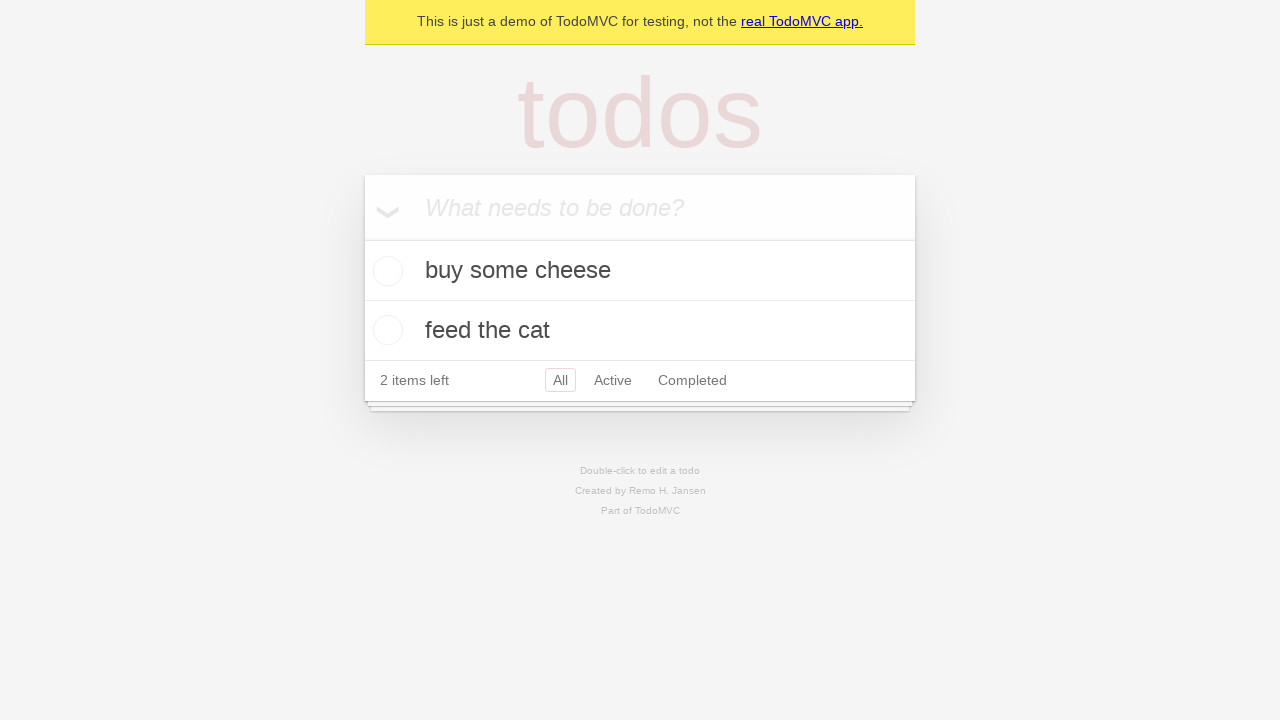

Filled todo input with 'book a doctors appointment' on internal:attr=[placeholder="What needs to be done?"i]
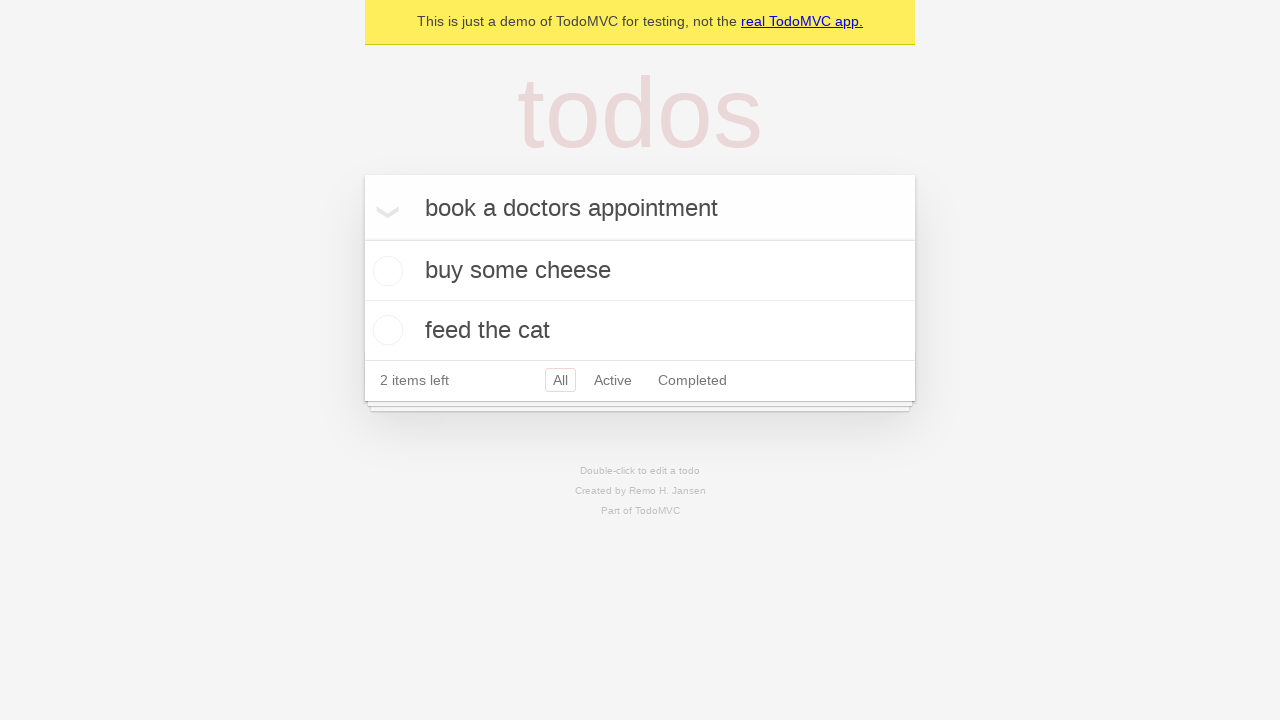

Pressed Enter to create third todo item on internal:attr=[placeholder="What needs to be done?"i]
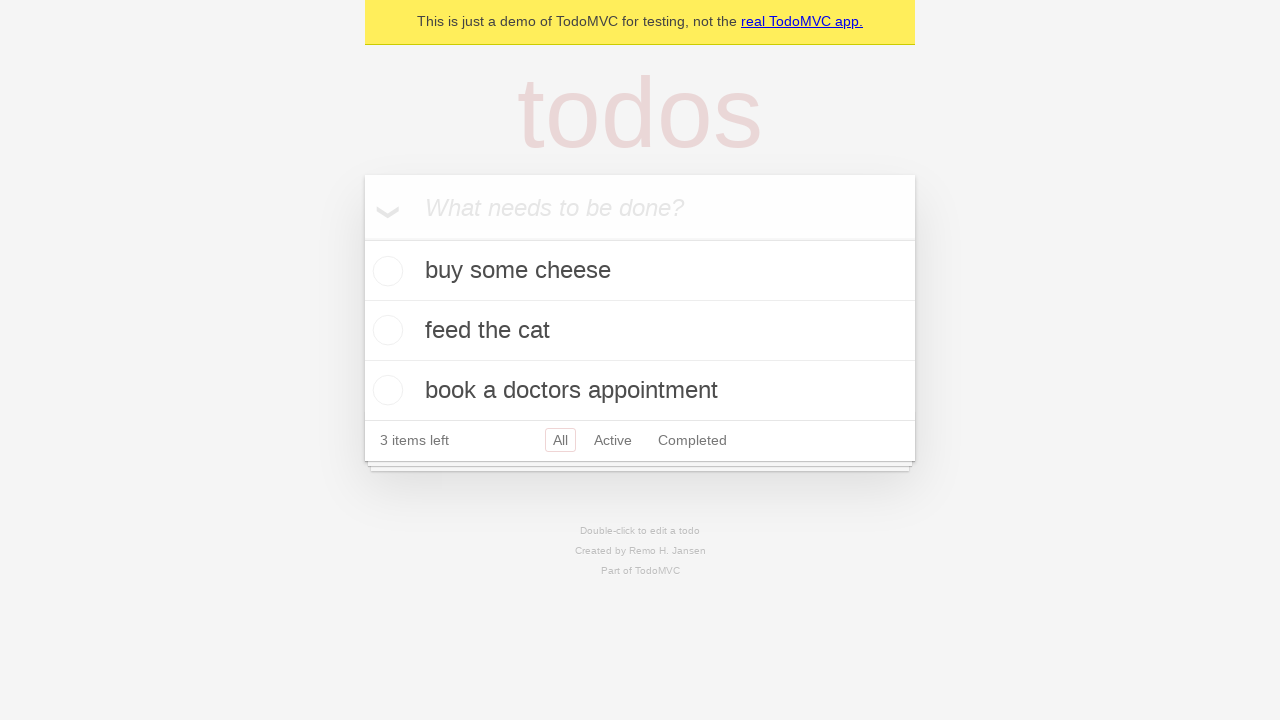

Double-clicked second todo item to enter edit mode at (640, 331) on internal:testid=[data-testid="todo-item"s] >> nth=1
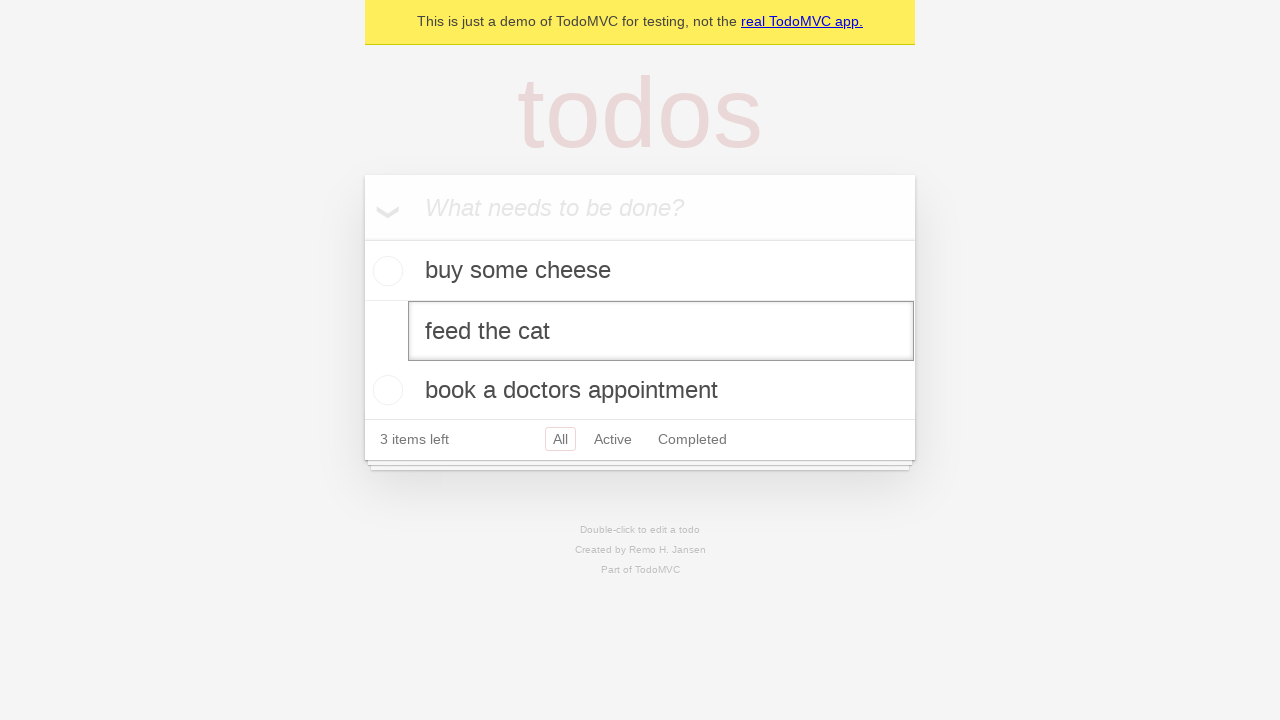

Cleared the edit textbox to empty string on internal:testid=[data-testid="todo-item"s] >> nth=1 >> internal:role=textbox[nam
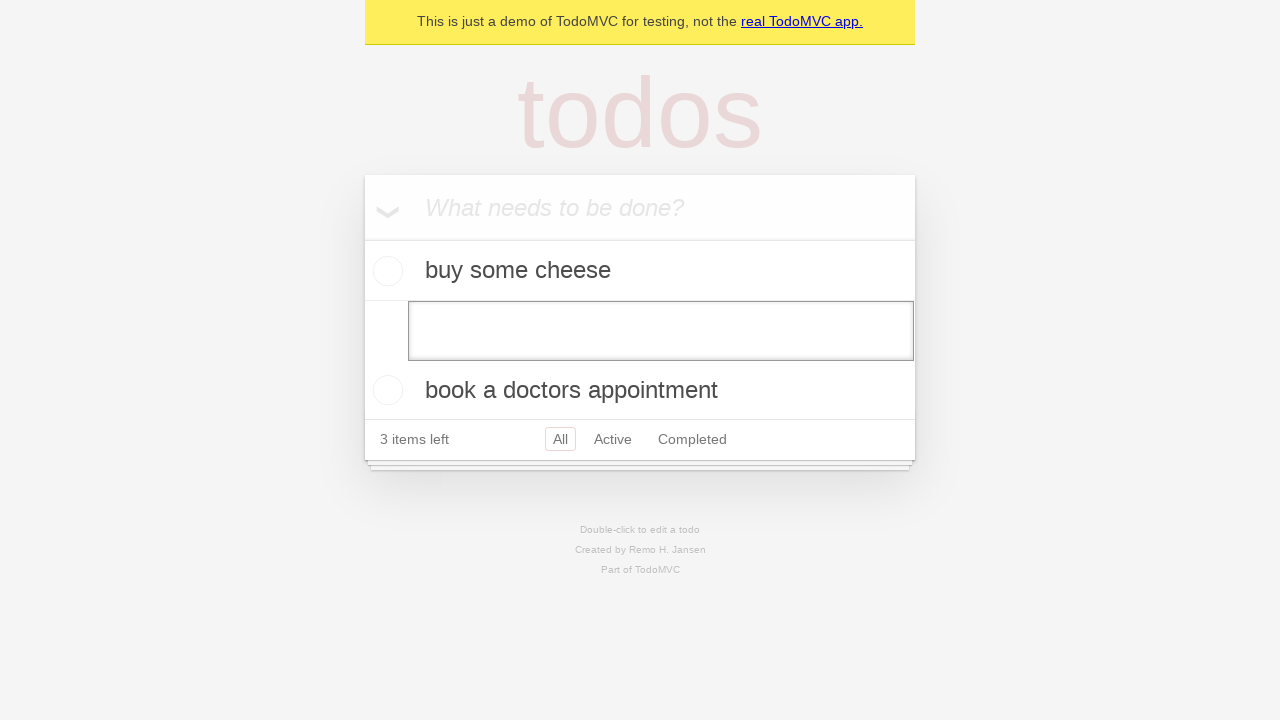

Pressed Enter to confirm empty edit, removing the todo item on internal:testid=[data-testid="todo-item"s] >> nth=1 >> internal:role=textbox[nam
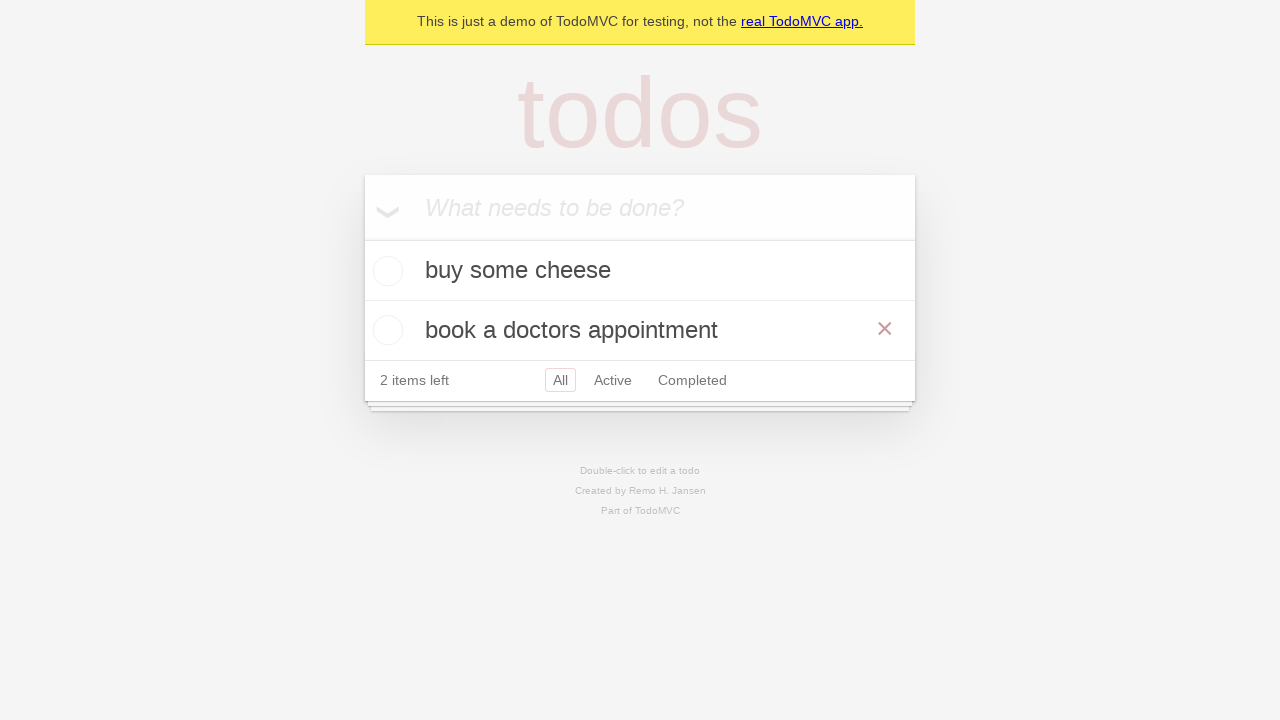

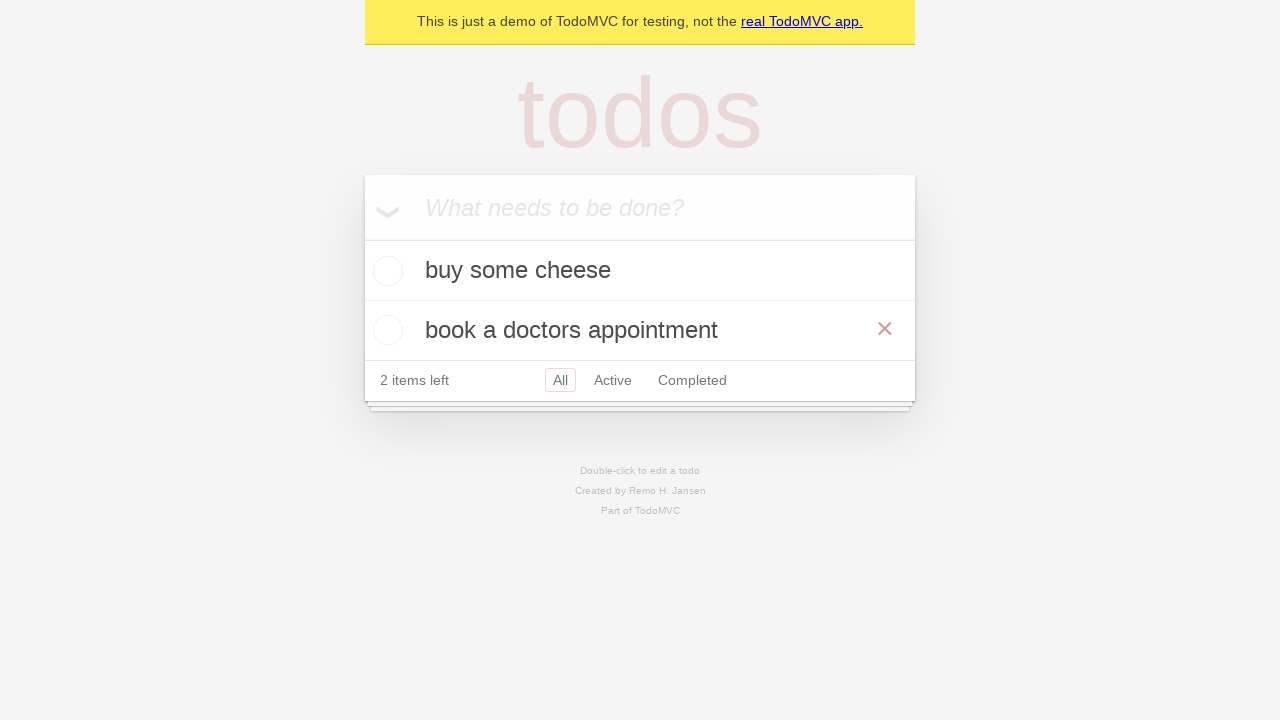